Tests browser navigation functionality by visiting ESPN pages, using back/forward navigation, and refreshing the page

Starting URL: https://espn.com

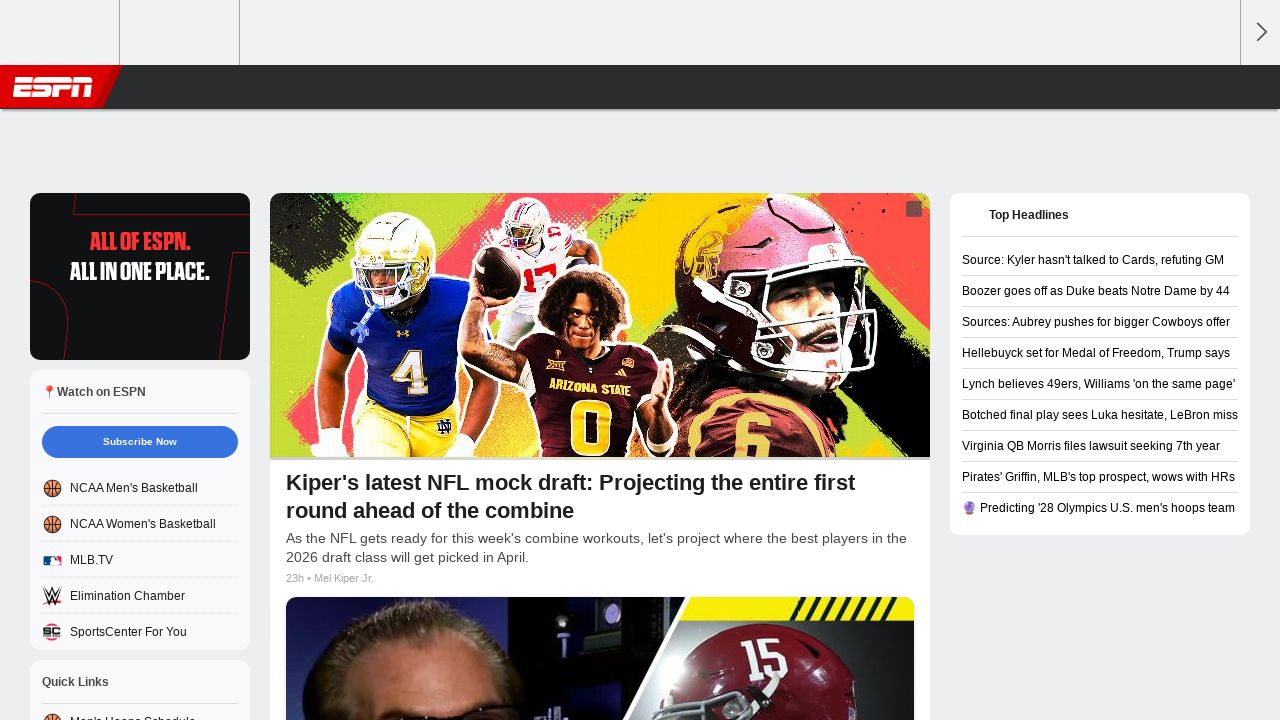

Navigated to ESPN NHL section
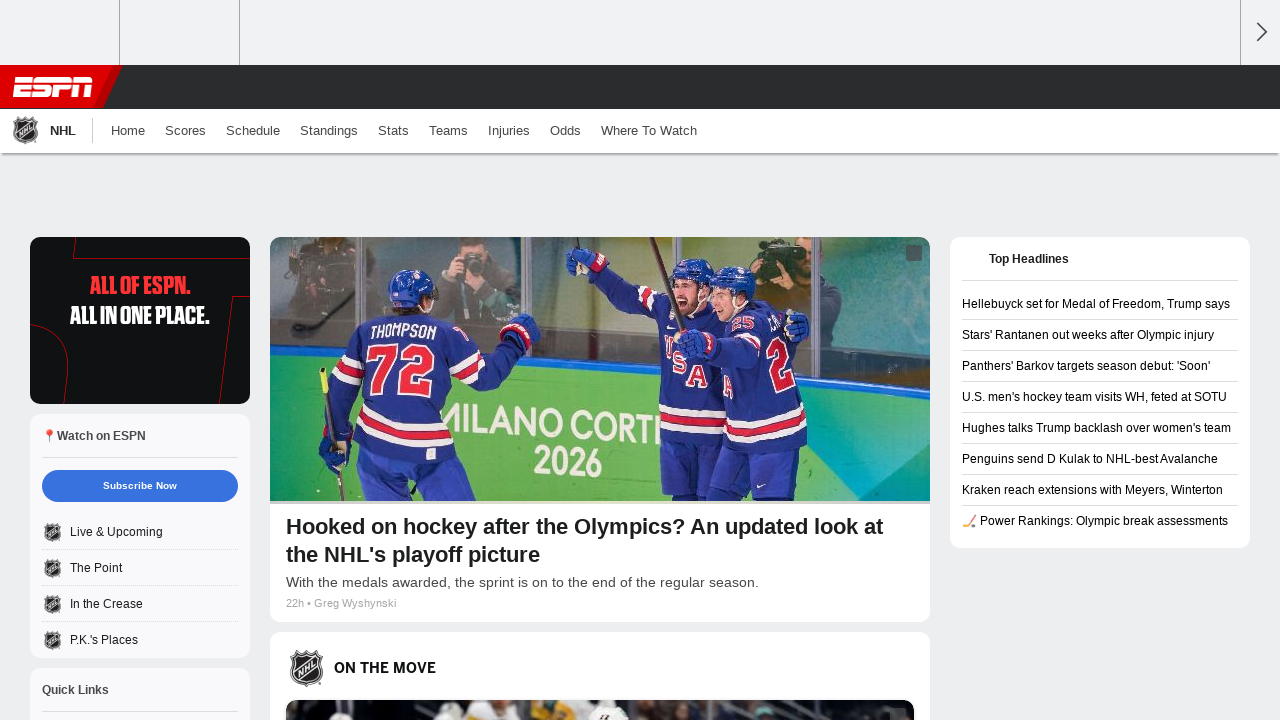

Navigated back to previous page (ESPN main page)
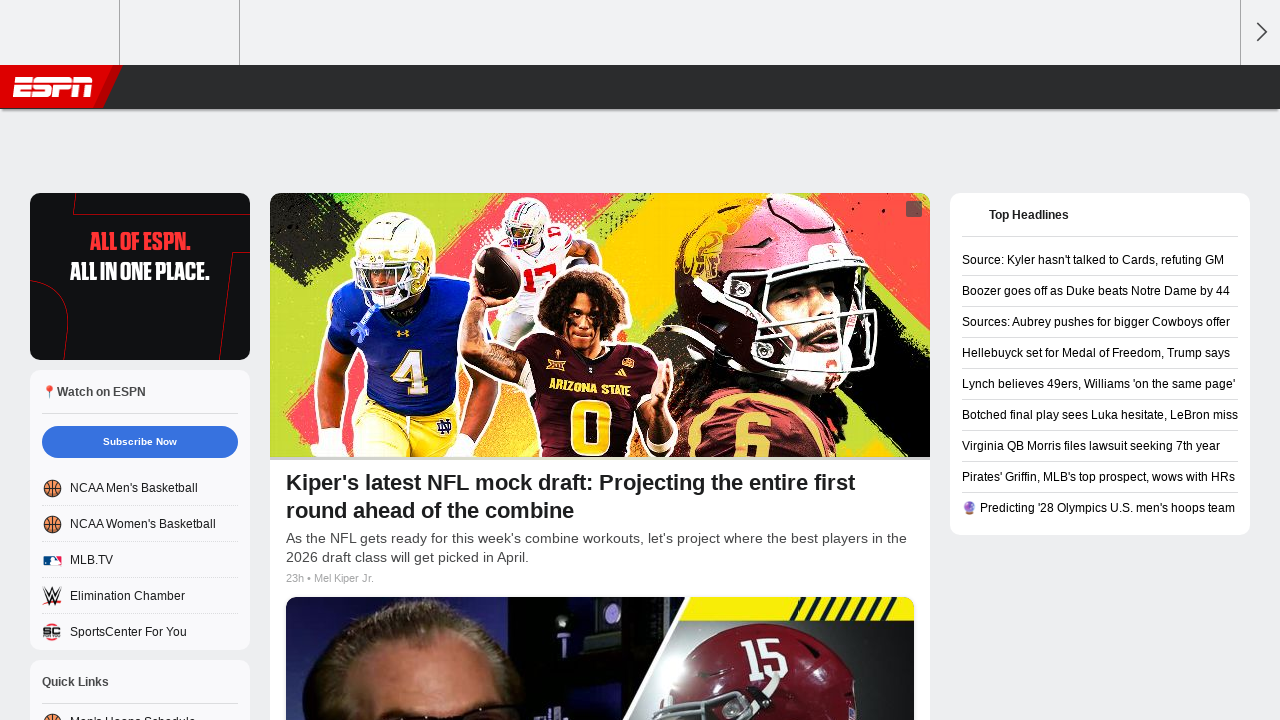

Refreshed the current page
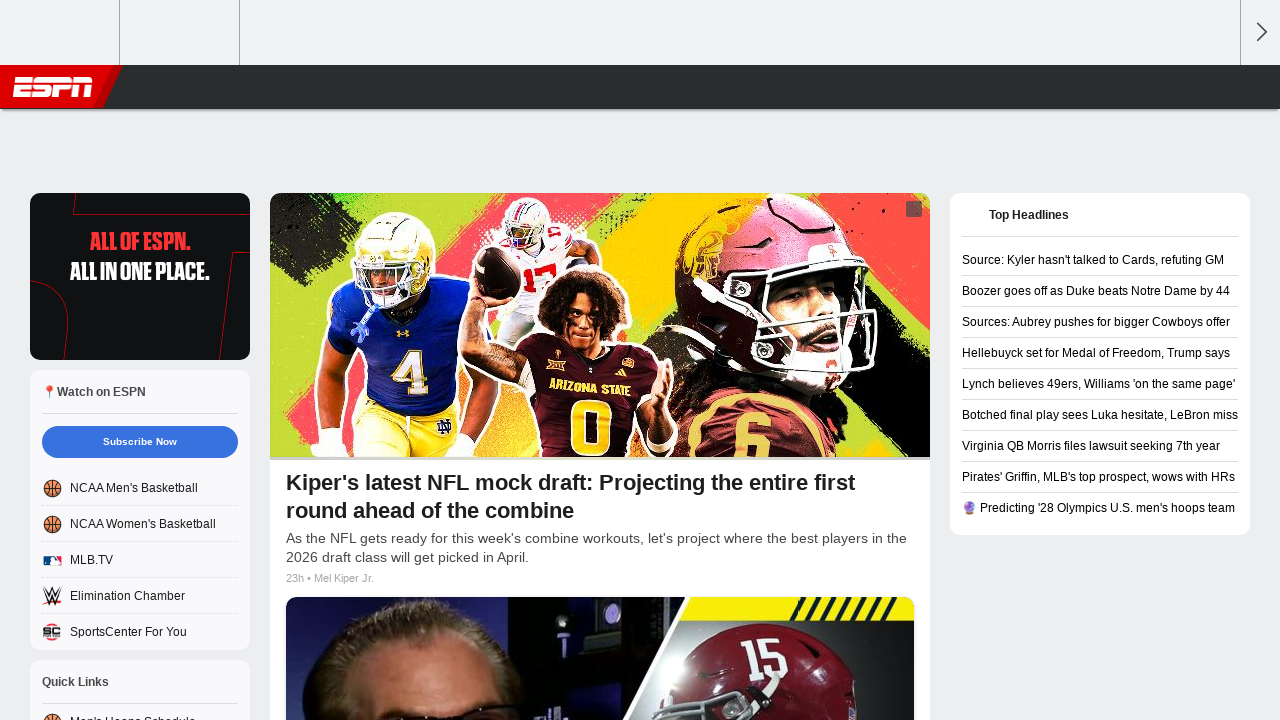

Navigated forward to NHL section
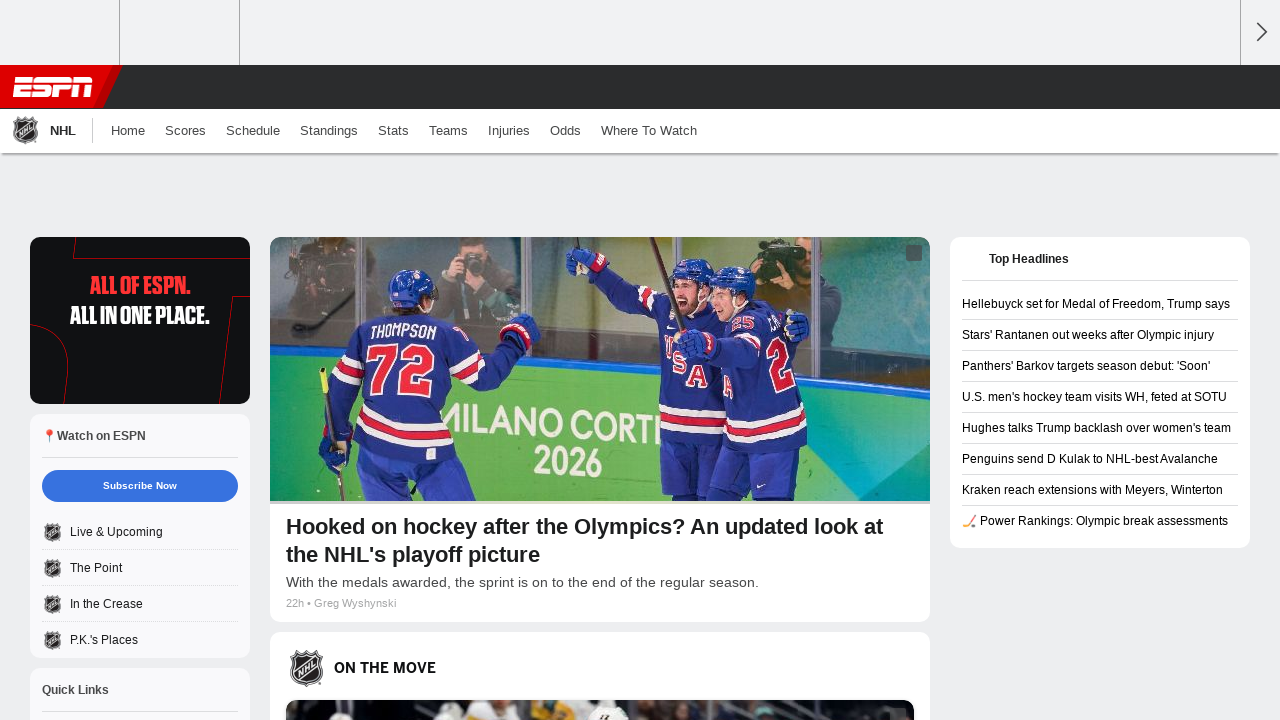

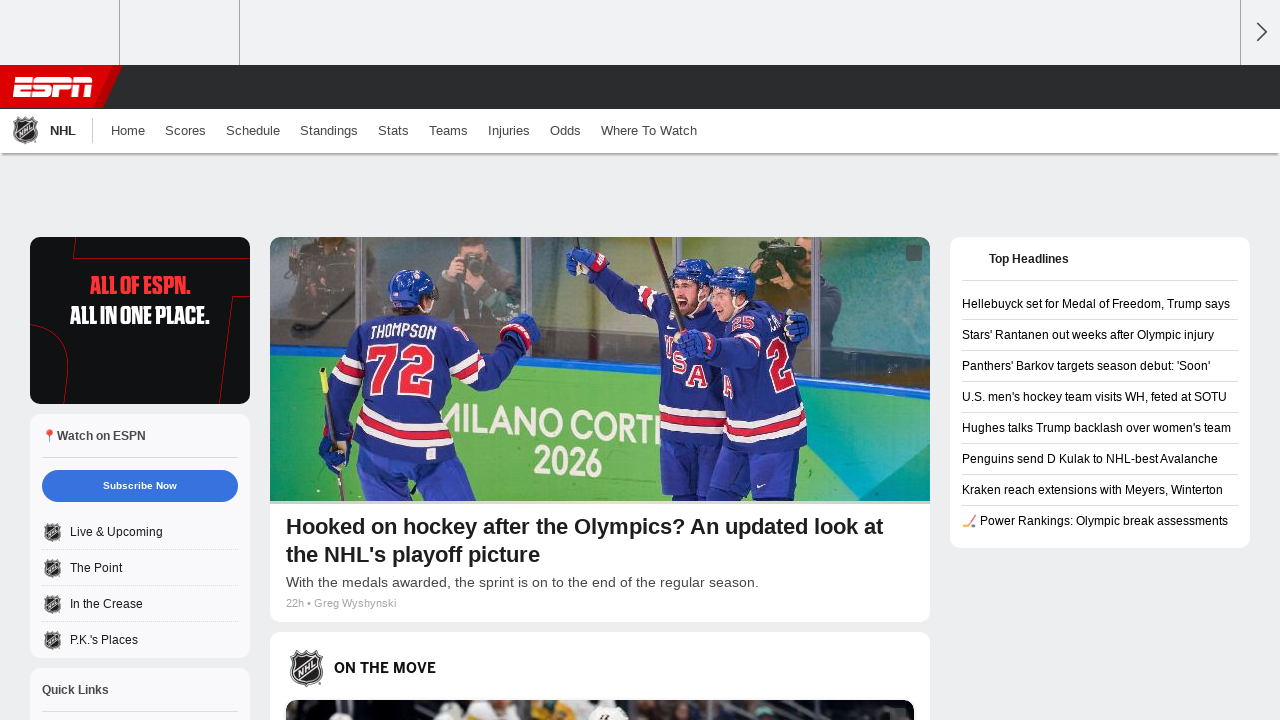